Navigates to travel booking website Via.com, refreshes the page, and then navigates to Viator.com

Starting URL: https://in.via.com/

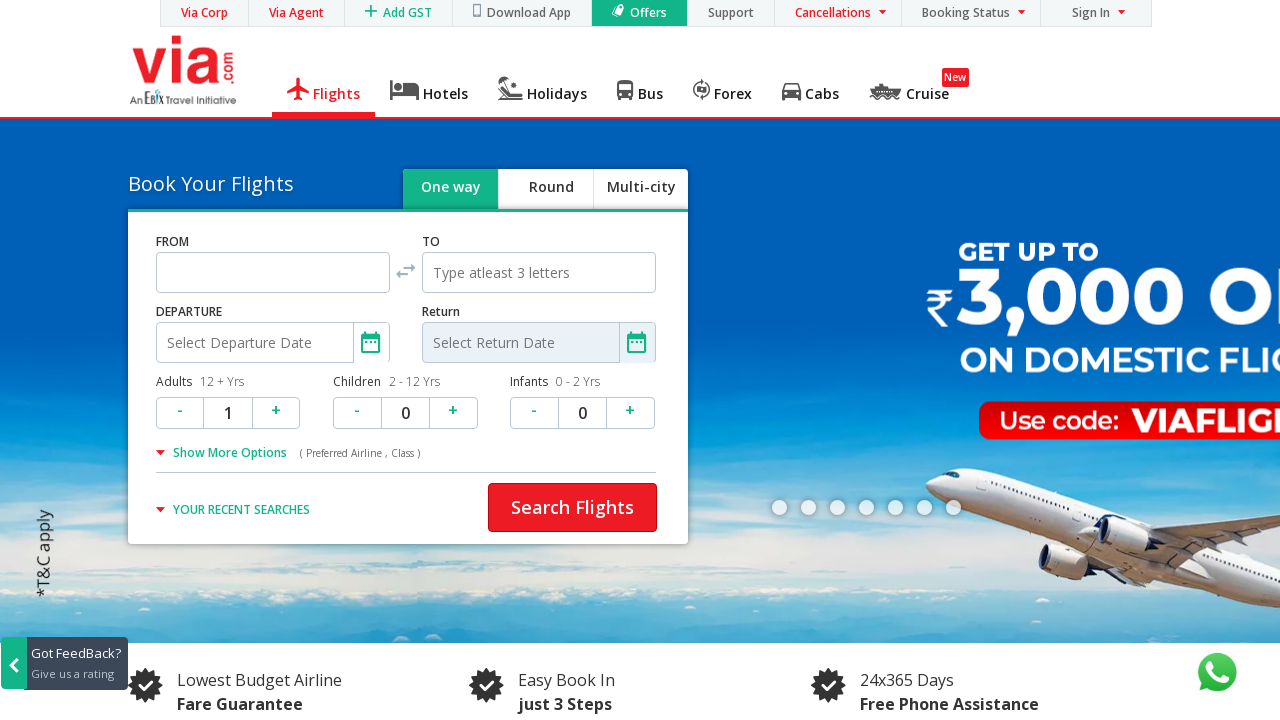

Navigated to Via.com (https://in.via.com/)
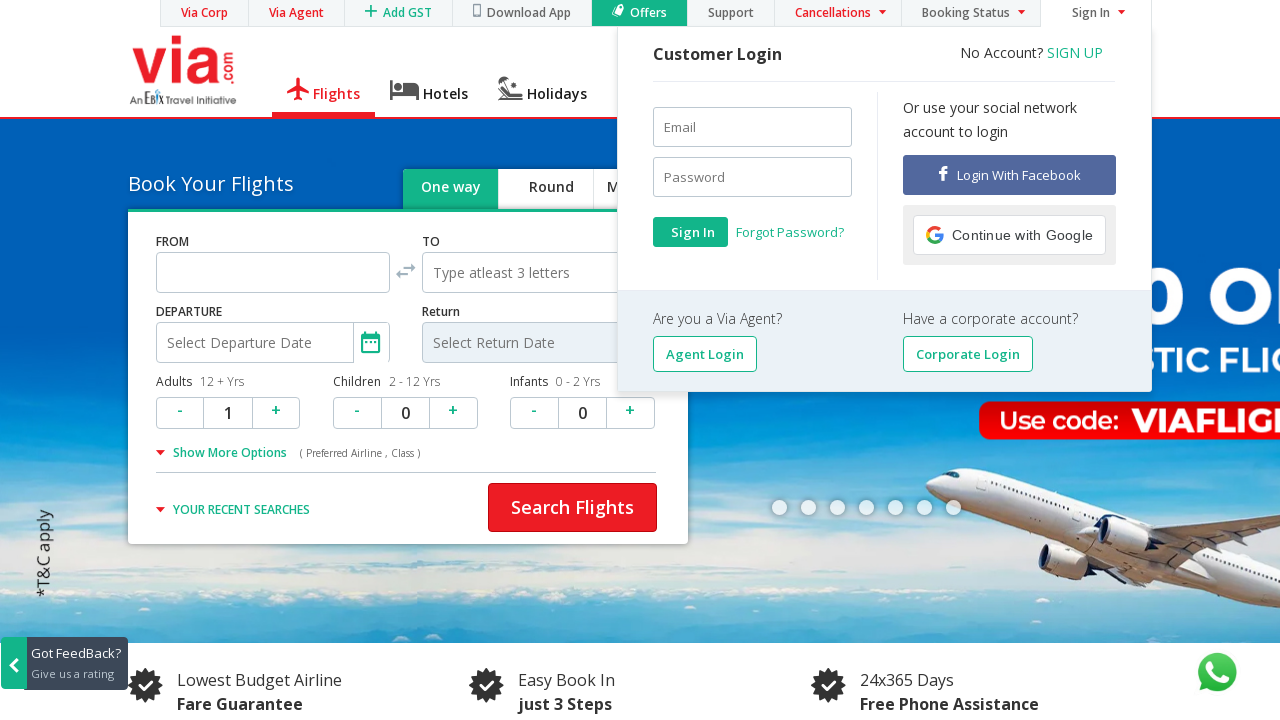

Refreshed the Via.com page
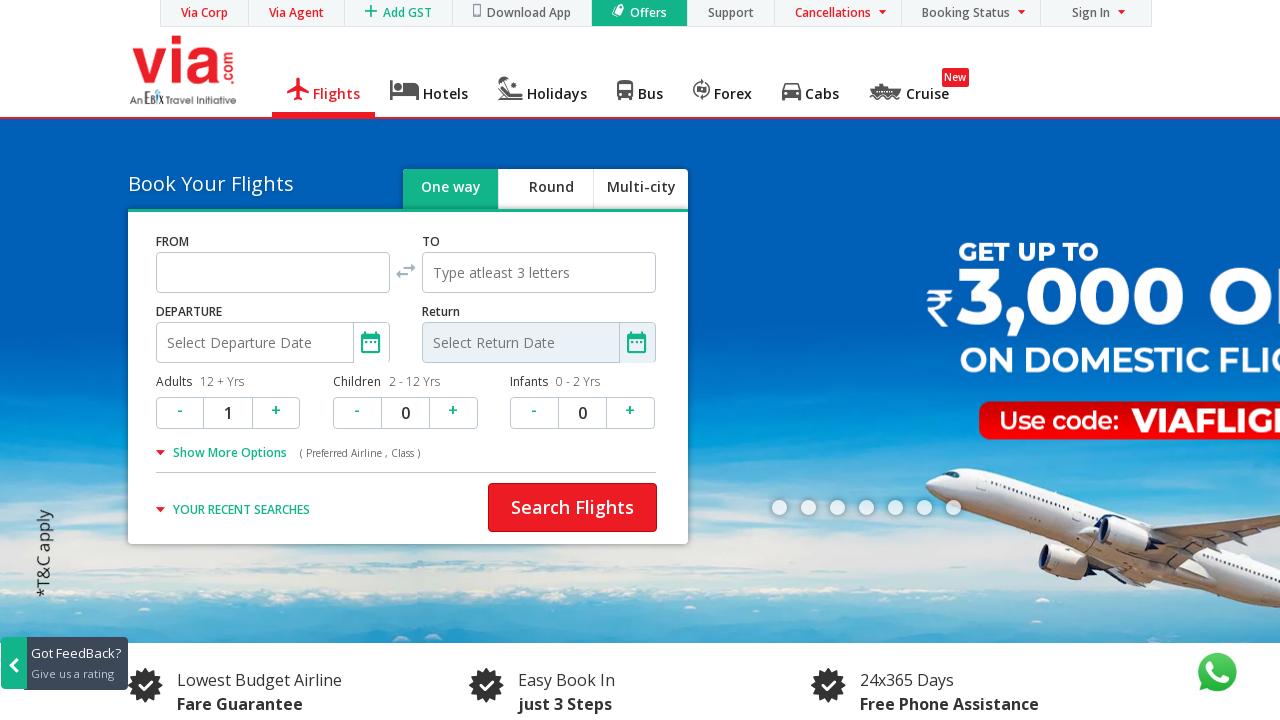

Navigated to Viator.com (https://www.viator.com/)
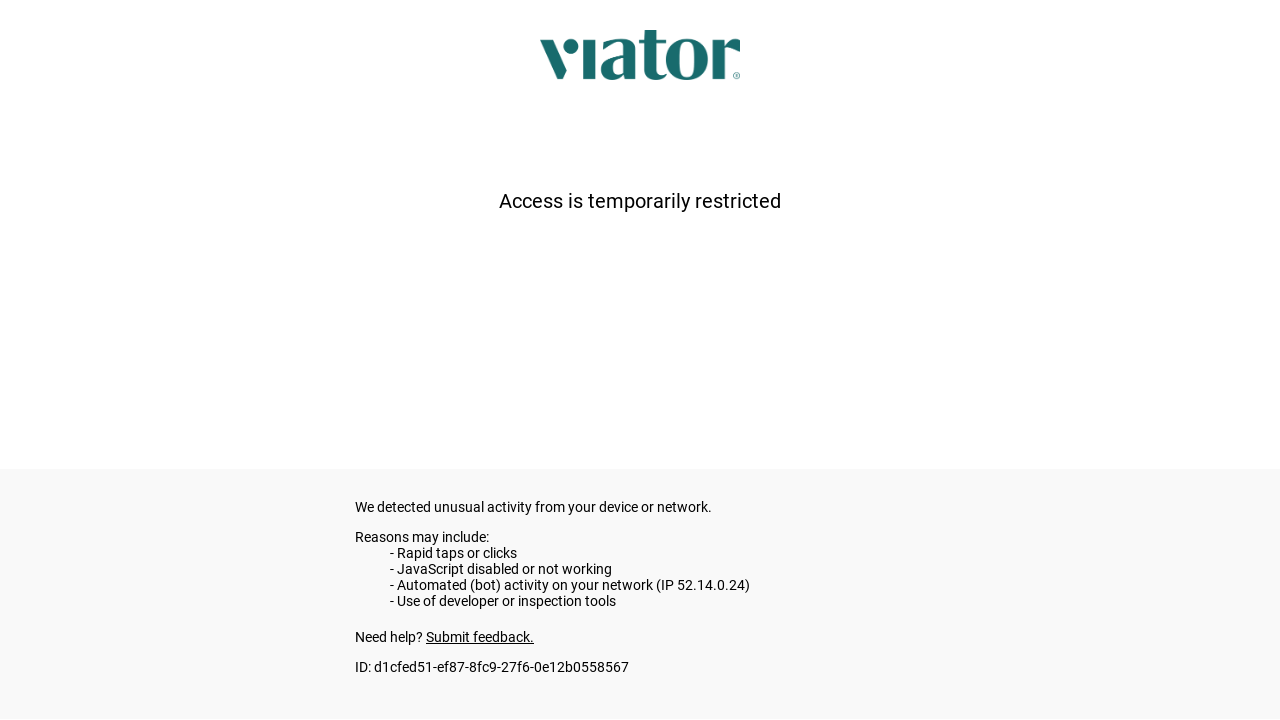

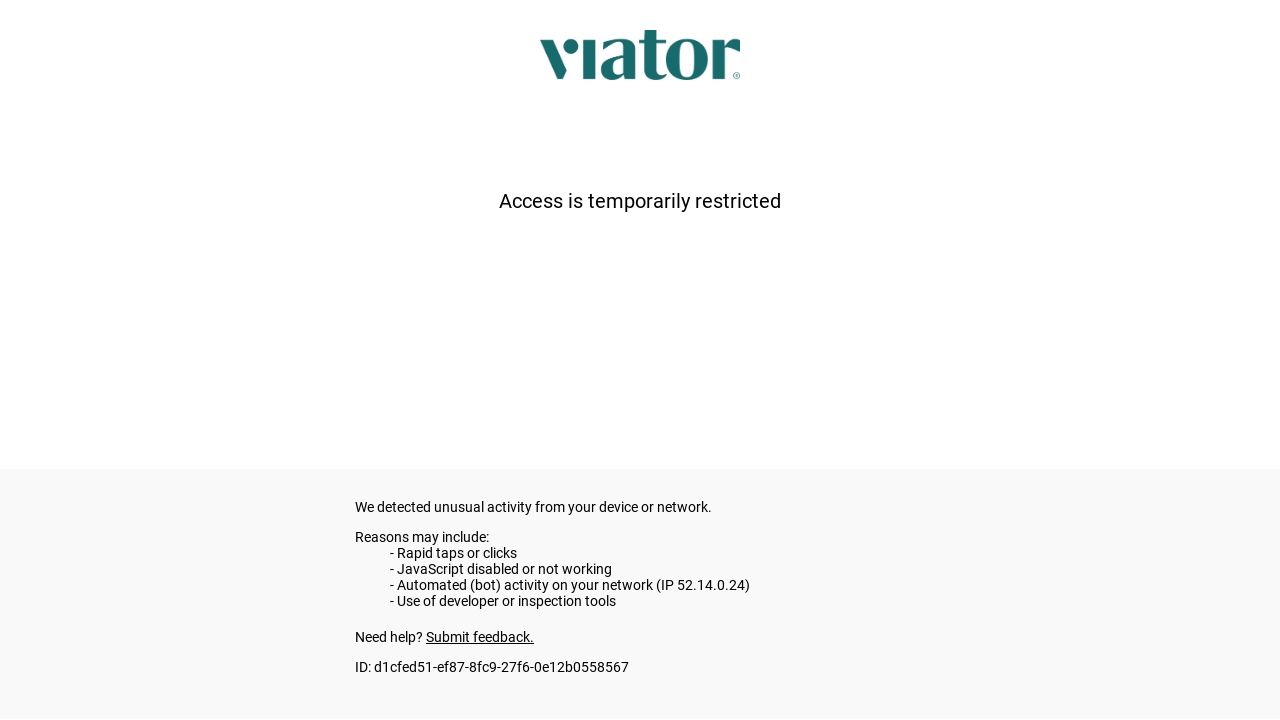